Tests the complete flight booking flow on BlazeDemo: selects departure and destination cities, chooses a flight, fills in personal and payment information, and verifies the confirmation page.

Starting URL: http://blazedemo.com/

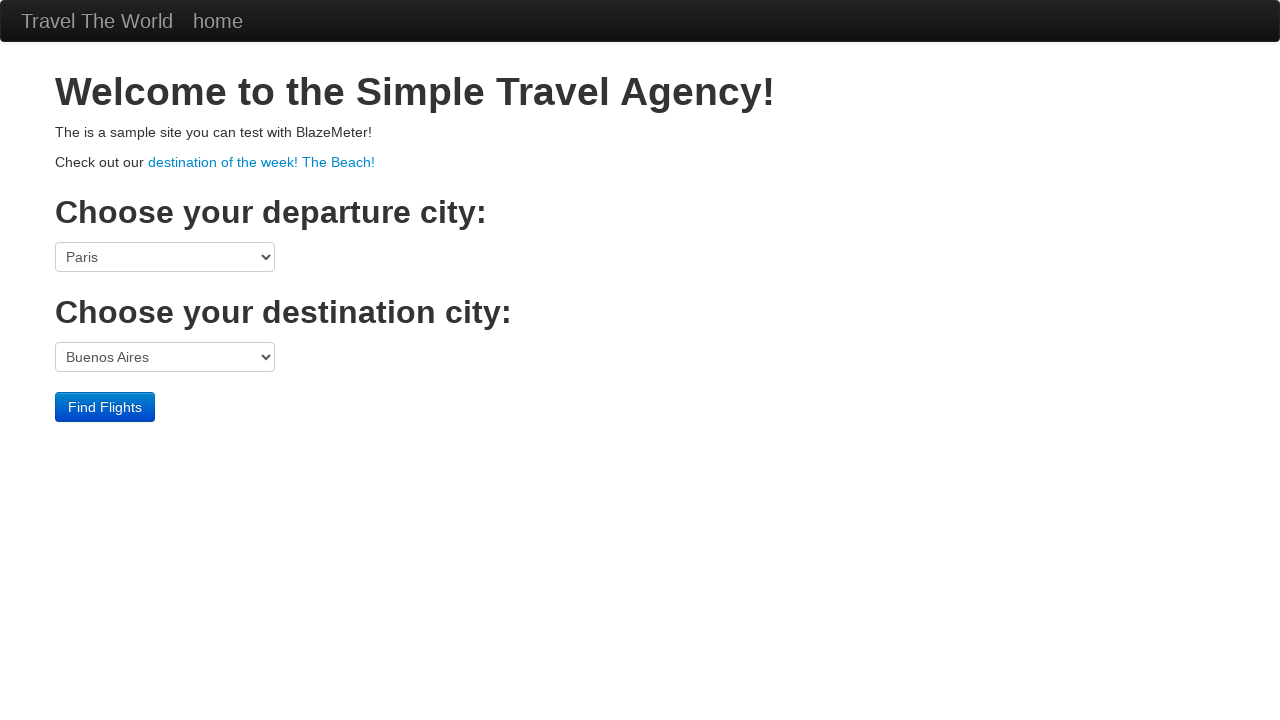

Selected San Diego as departure city on select[name='fromPort']
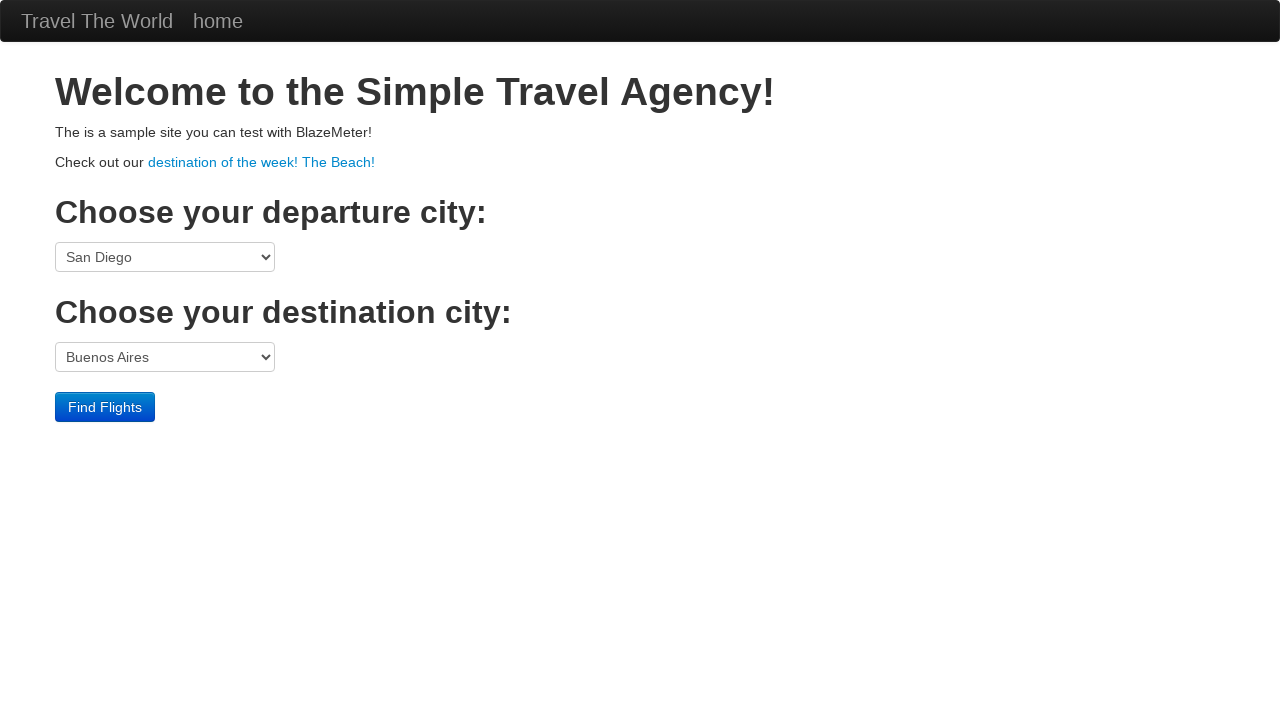

Selected Berlin as destination city on select[name='toPort']
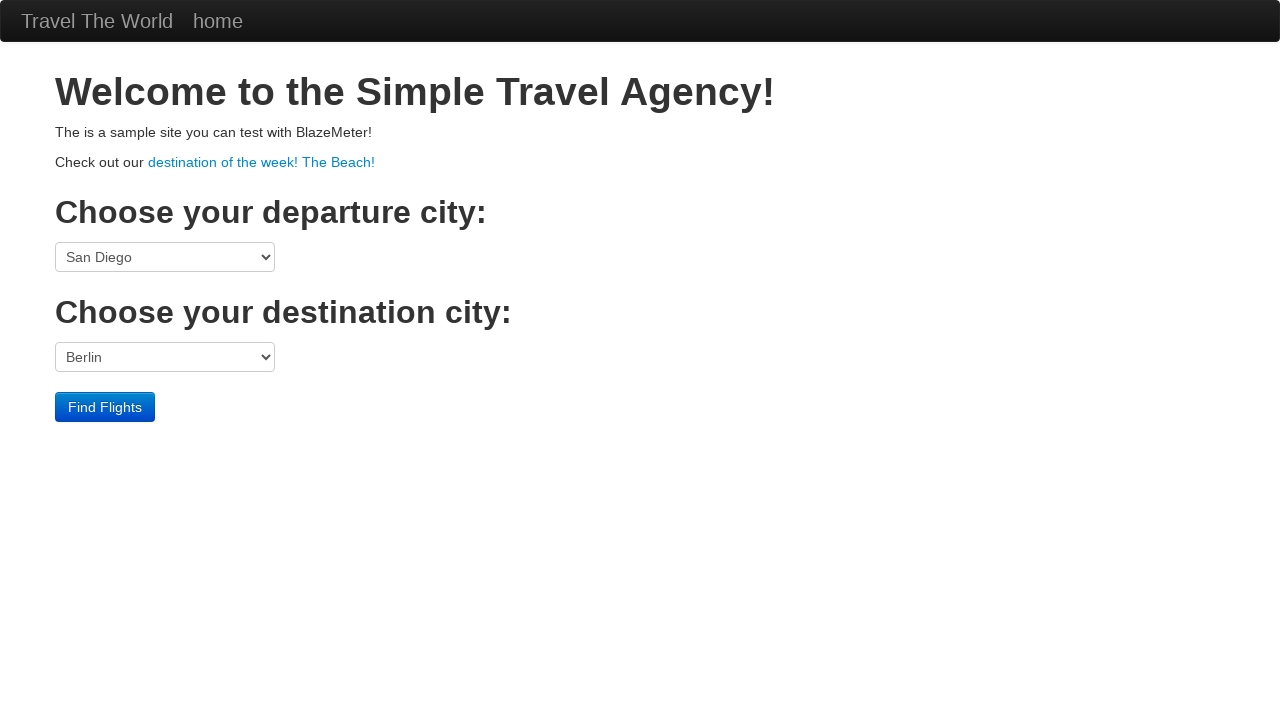

Clicked Find Flights button at (105, 407) on input[type='submit']
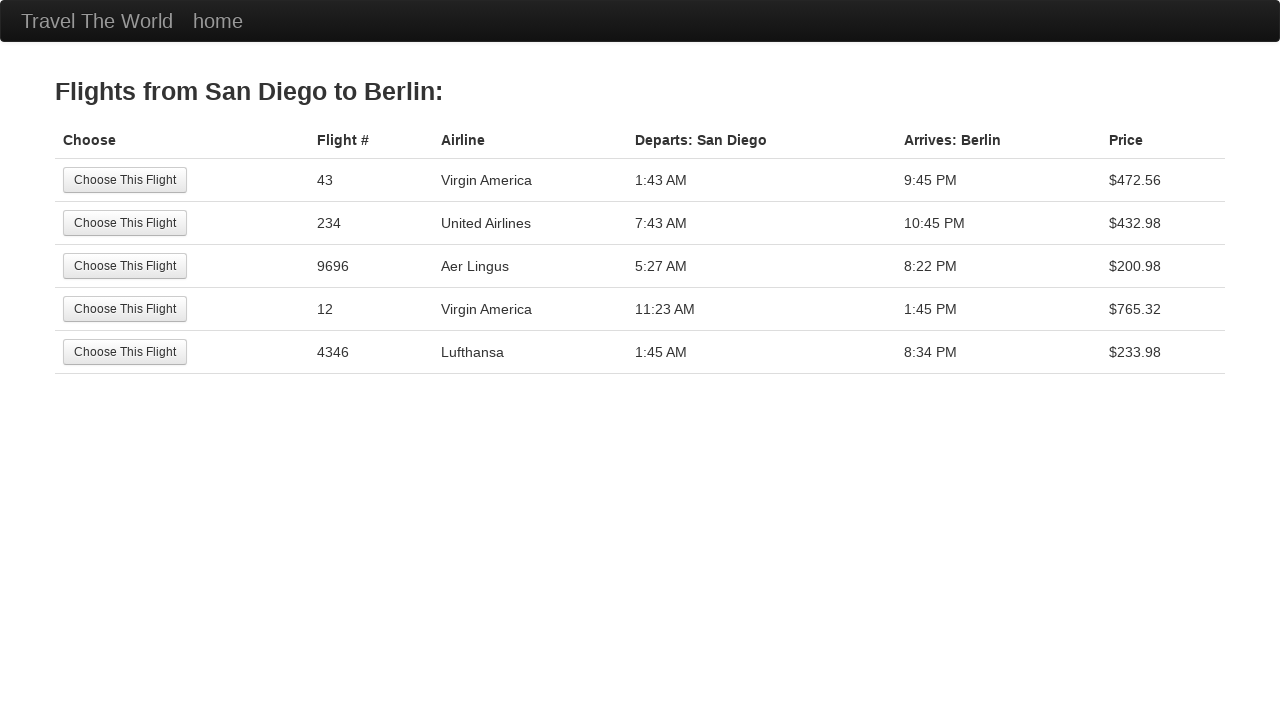

Flights page loaded and header appeared
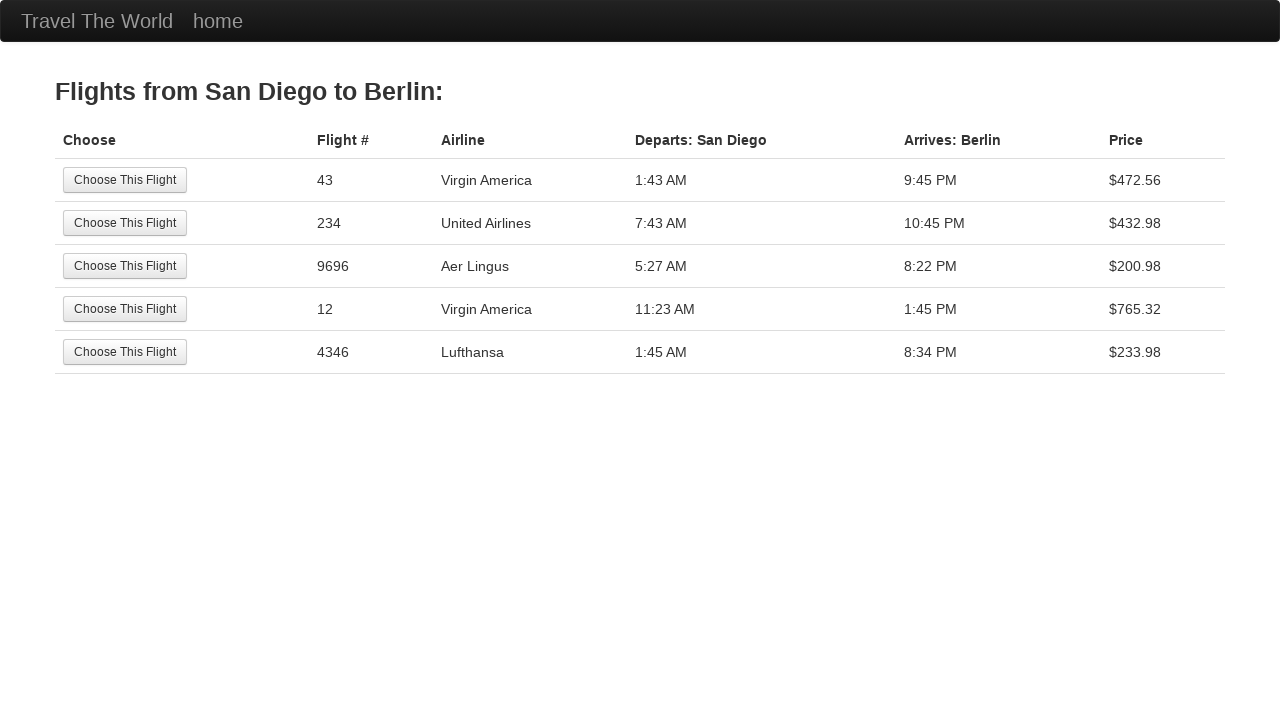

Selected first flight from available options at (125, 180) on input[type='submit']
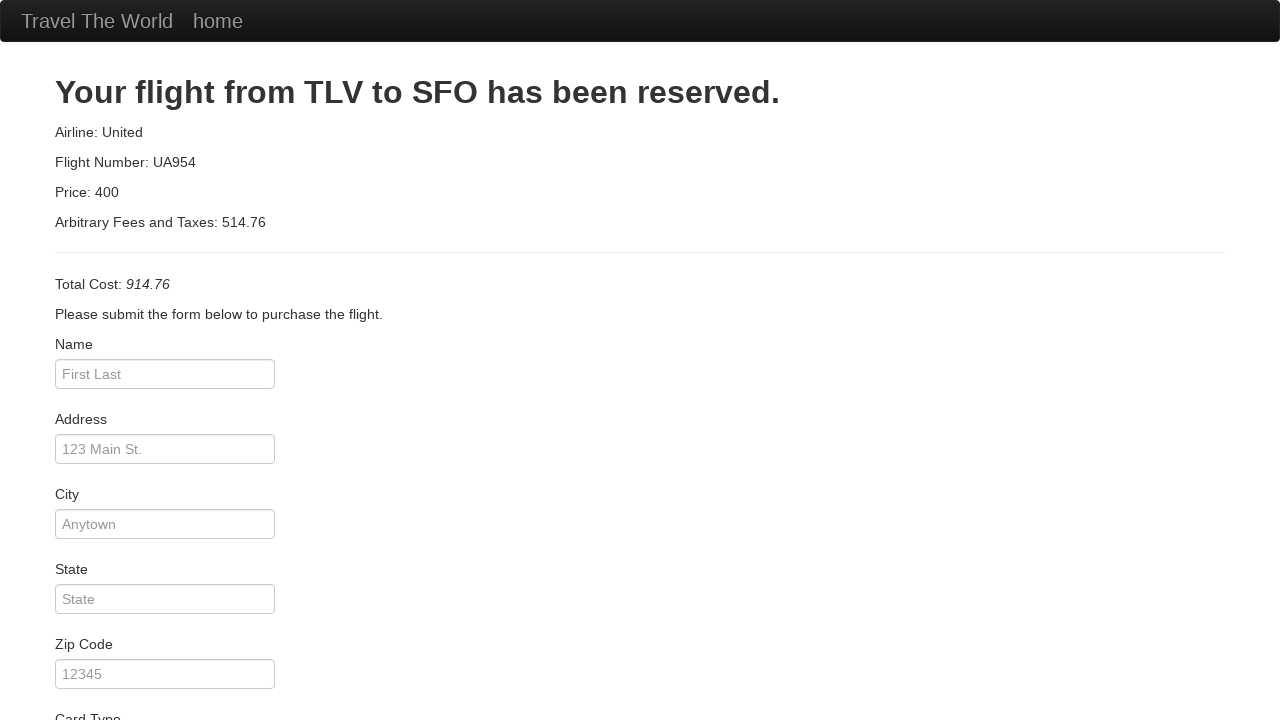

Purchase page loaded with personal information form
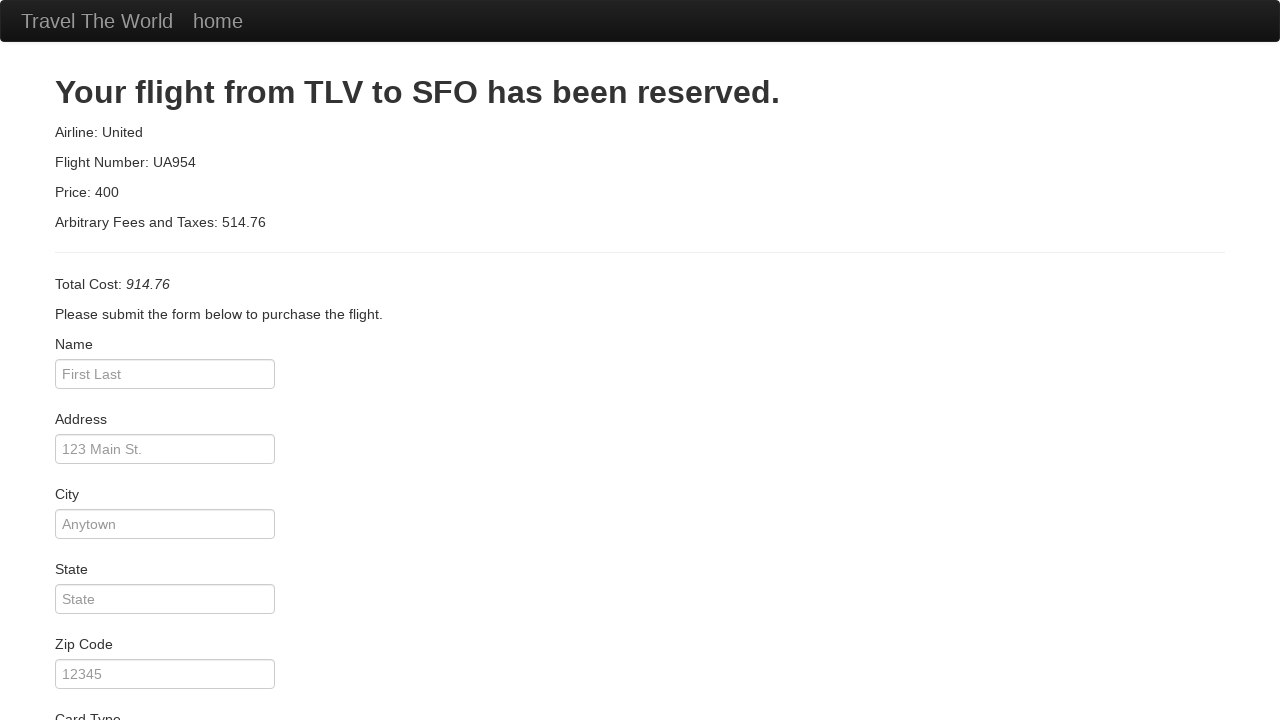

Entered passenger name: Misha on input[name='inputName']
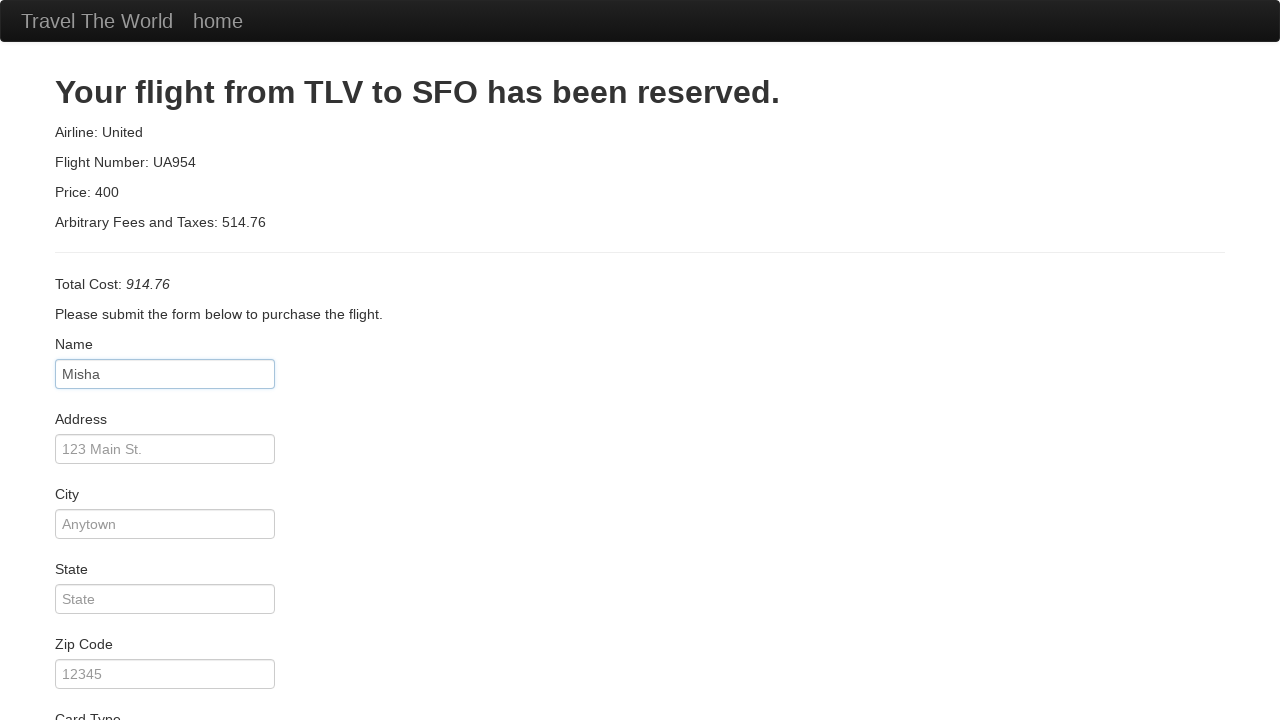

Entered address: Mishland on input[name='address']
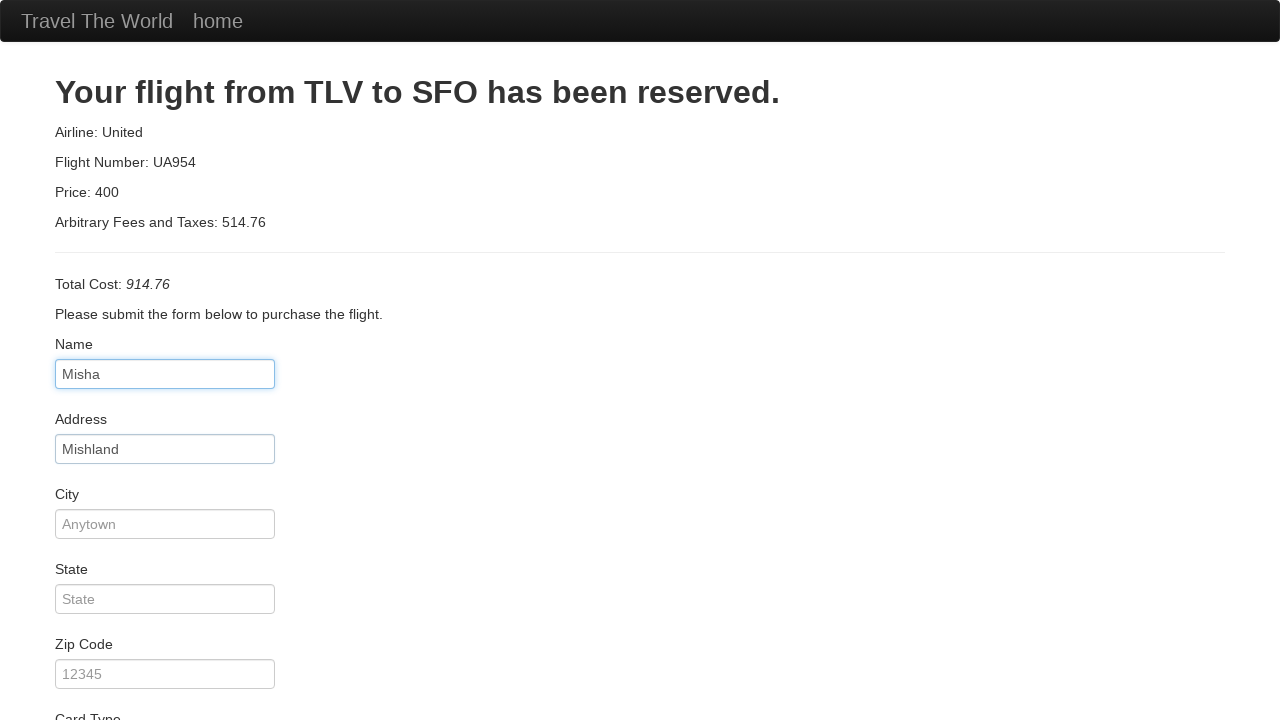

Entered city: Mishkva on input[name='city']
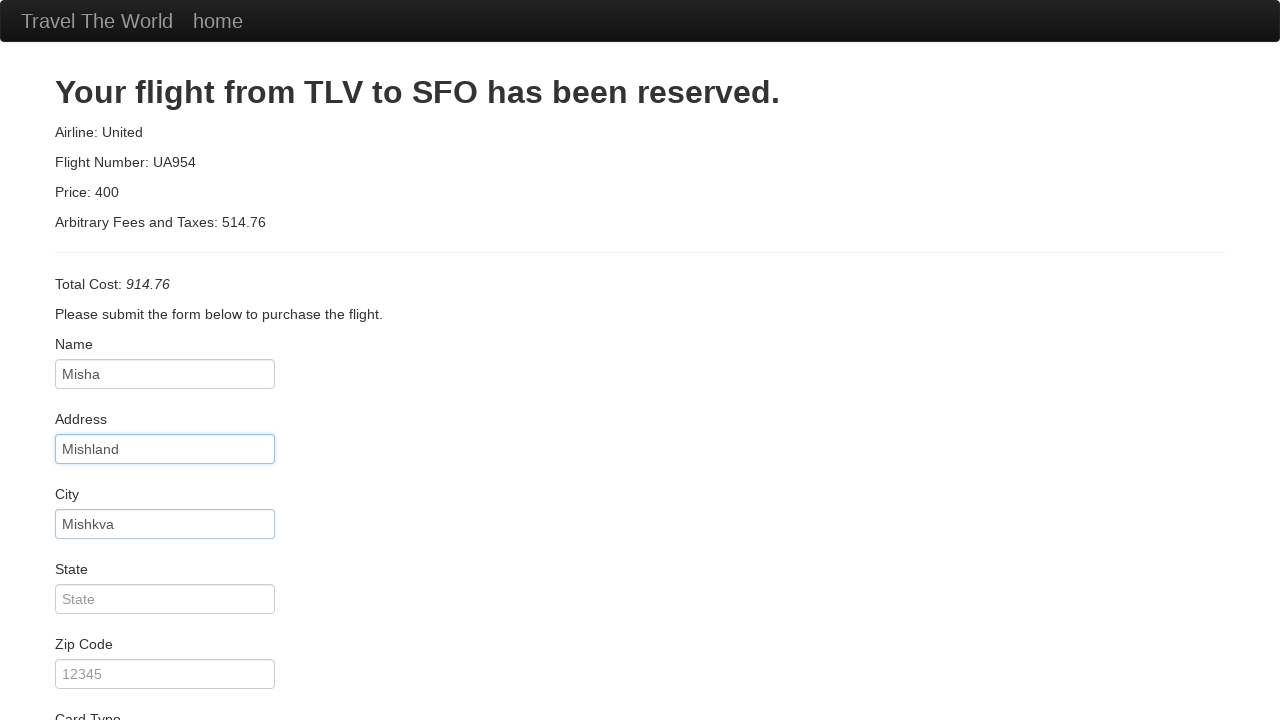

Entered state: Mishstate on input[name='state']
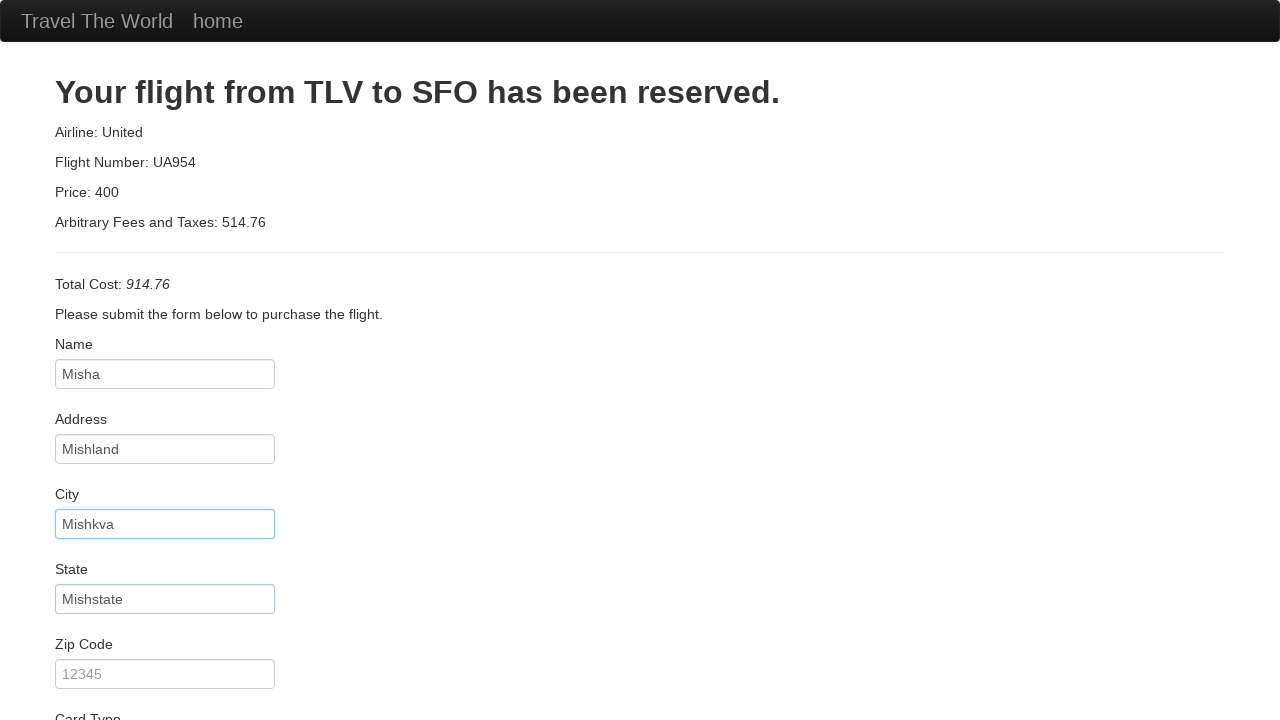

Entered zip code: 1917 on input[name='zipCode']
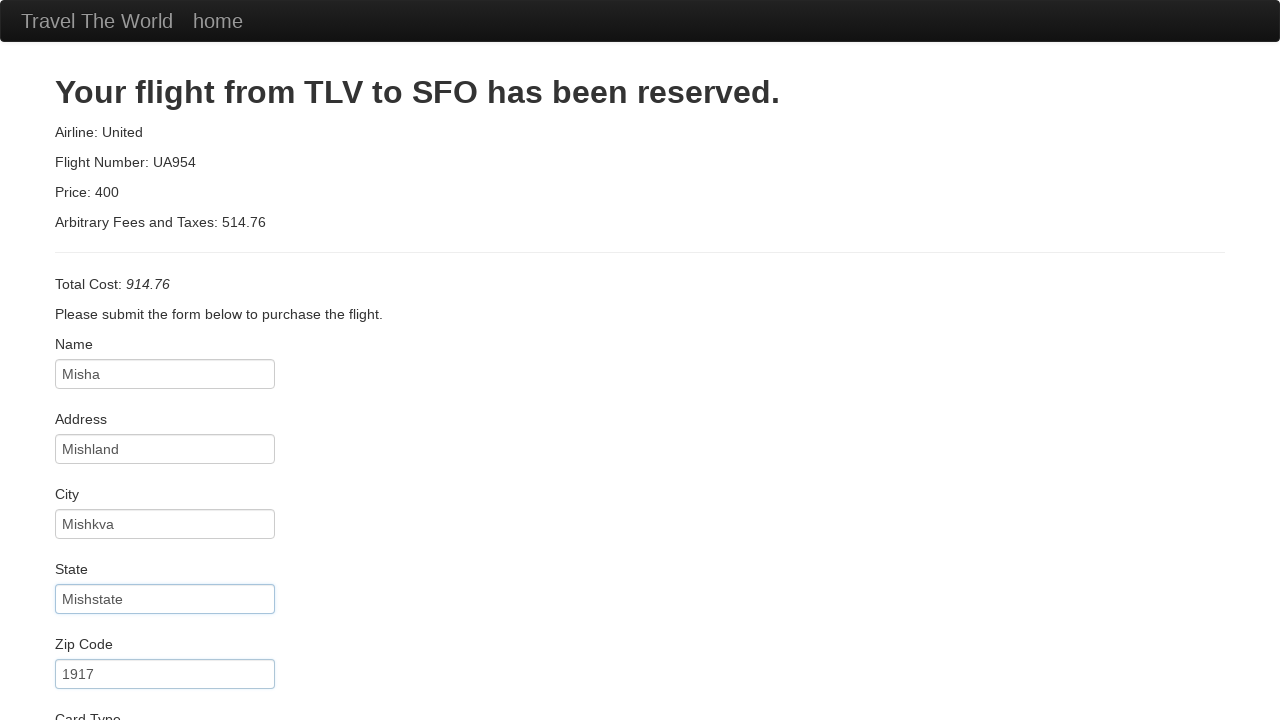

Entered credit card number on input[name='creditCardNumber']
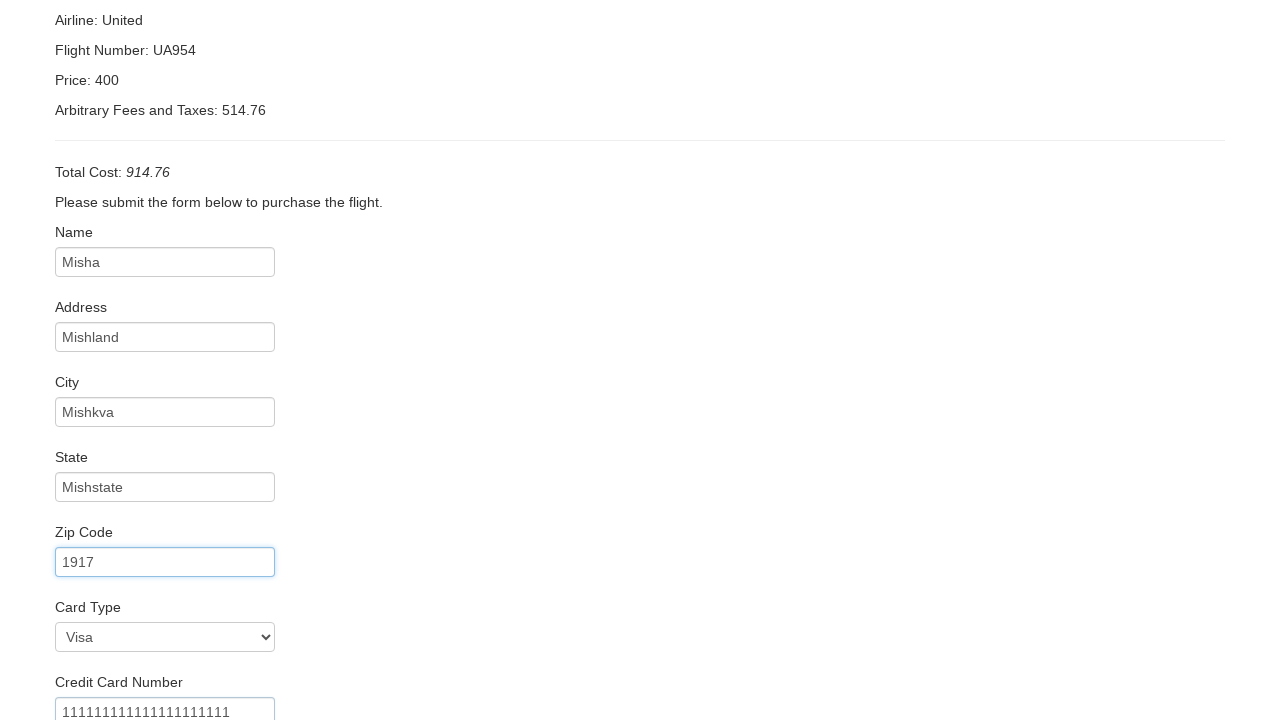

Entered credit card expiration month: 10 on input[name='creditCardMonth']
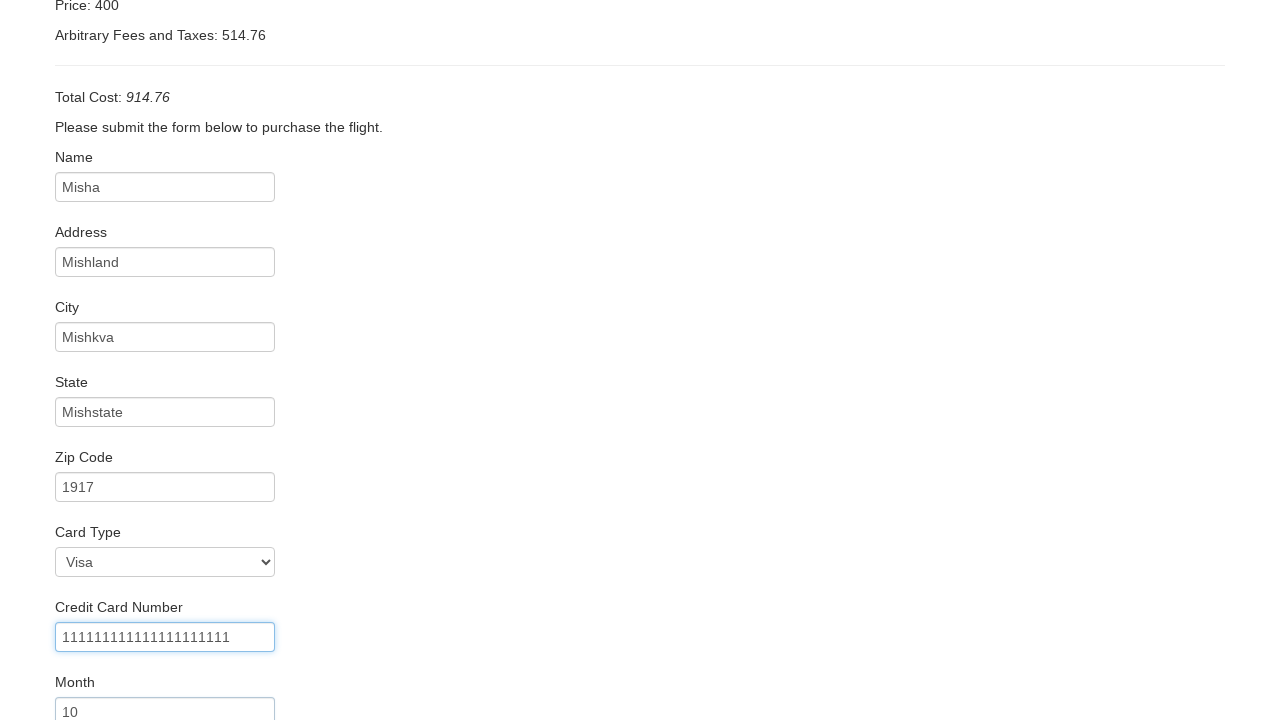

Entered credit card expiration year: 2020 on input[name='creditCardYear']
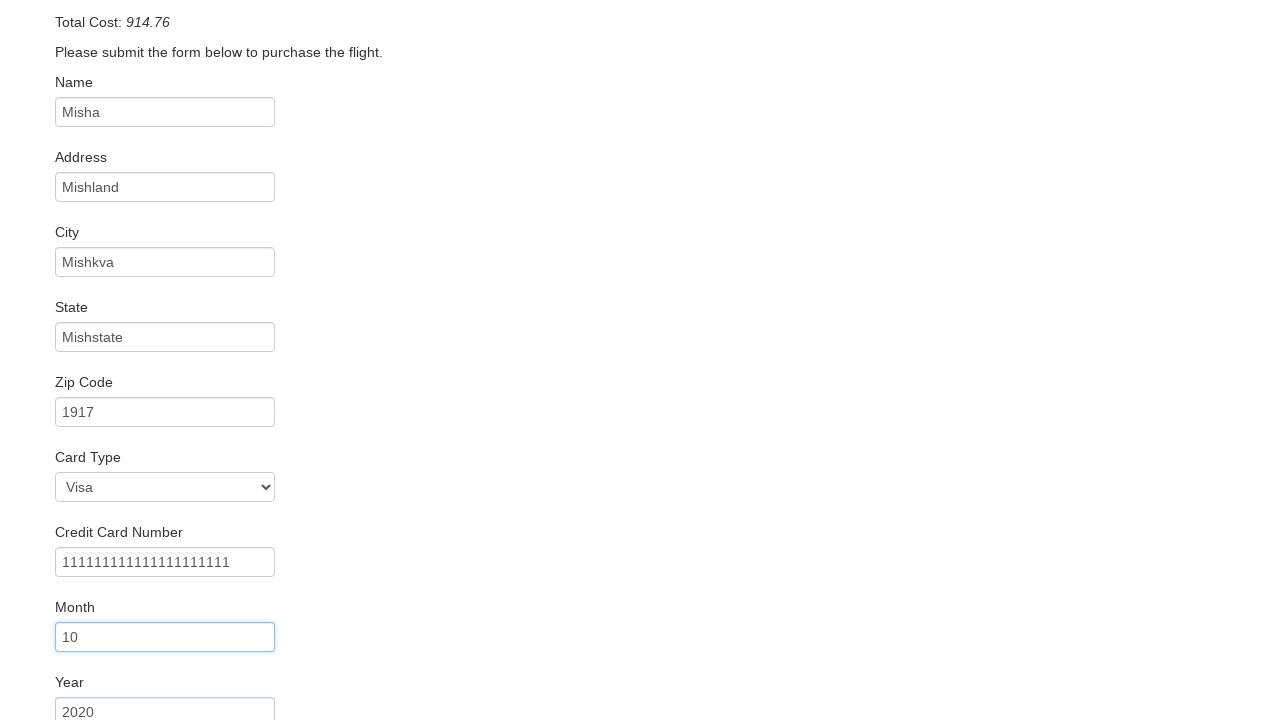

Entered cardholder name: Misha Mishkovich on input[name='nameOnCard']
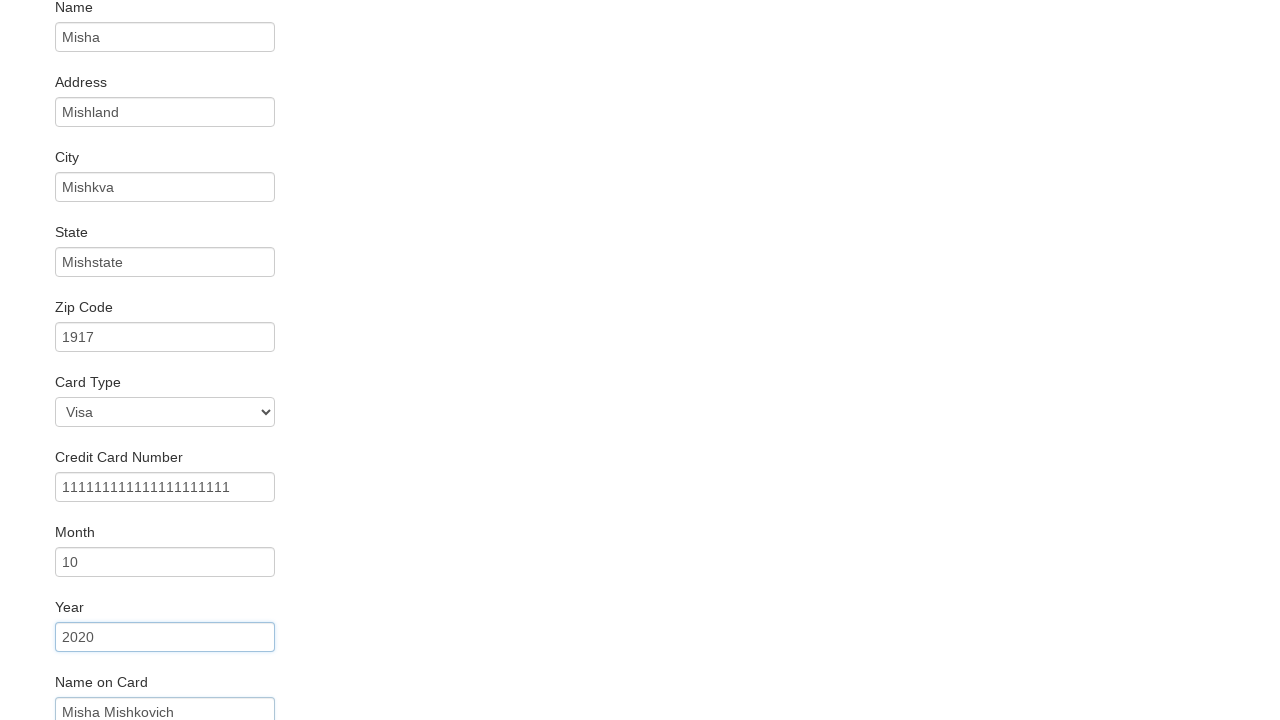

Clicked Purchase Flight button to complete booking at (118, 685) on input[type='submit']
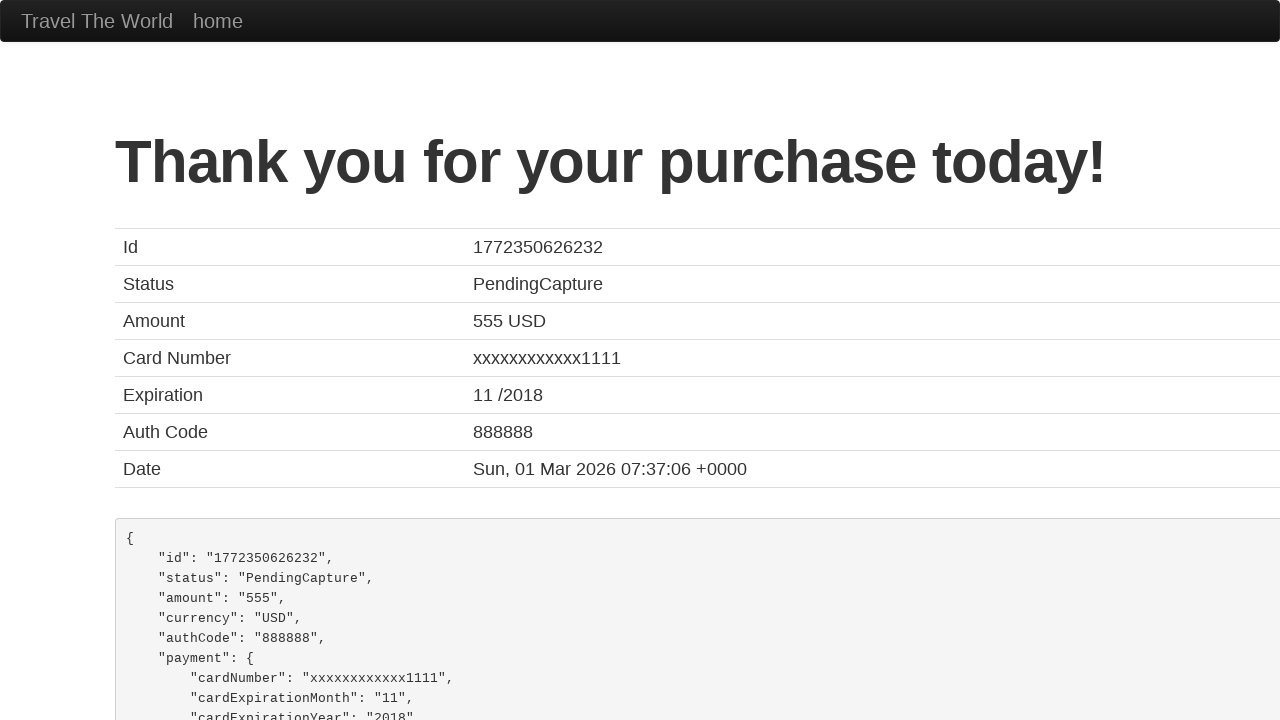

Confirmation page loaded with booking details
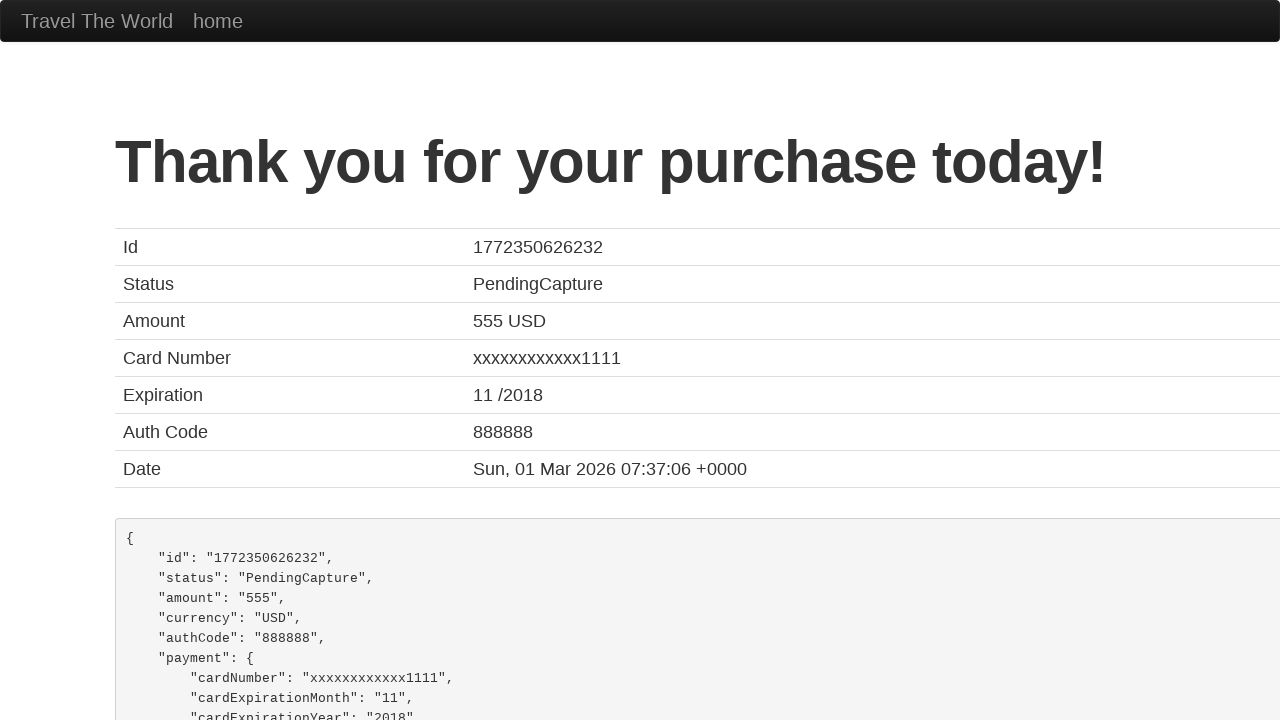

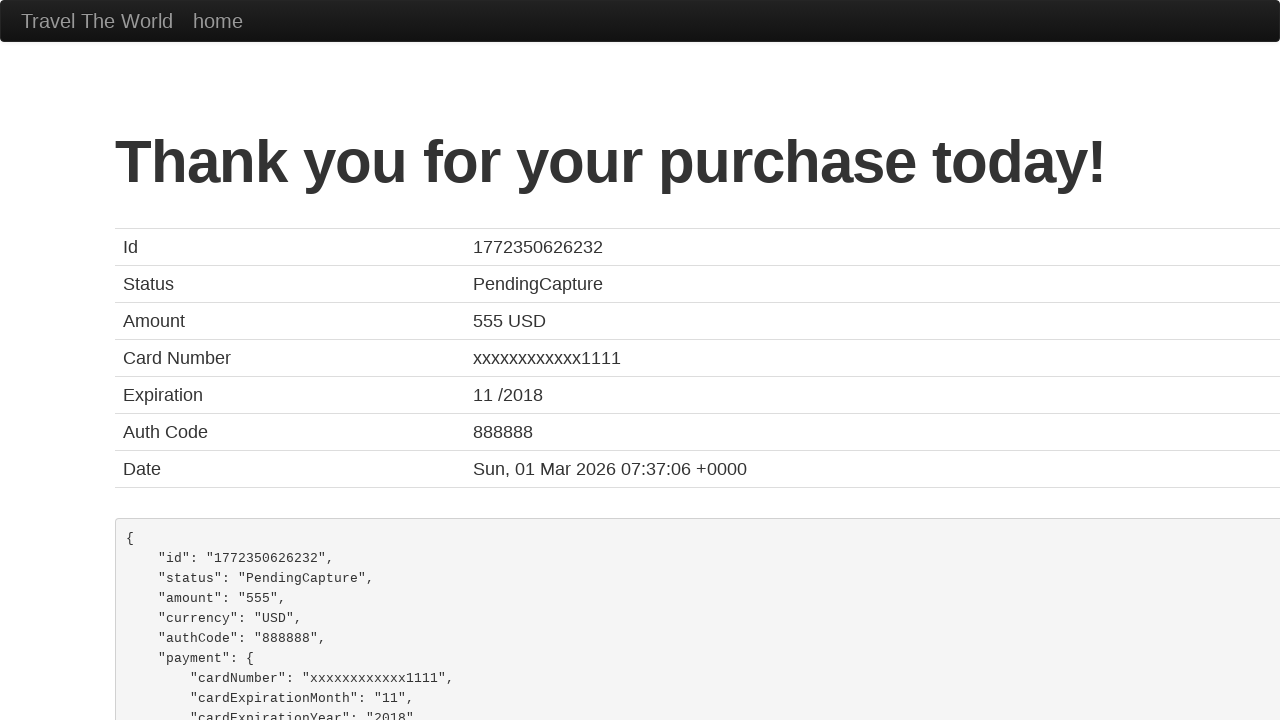